Tests explicit wait functionality by clicking a button and waiting for an element to become visible

Starting URL: https://www.leafground.com/waits.xhtml

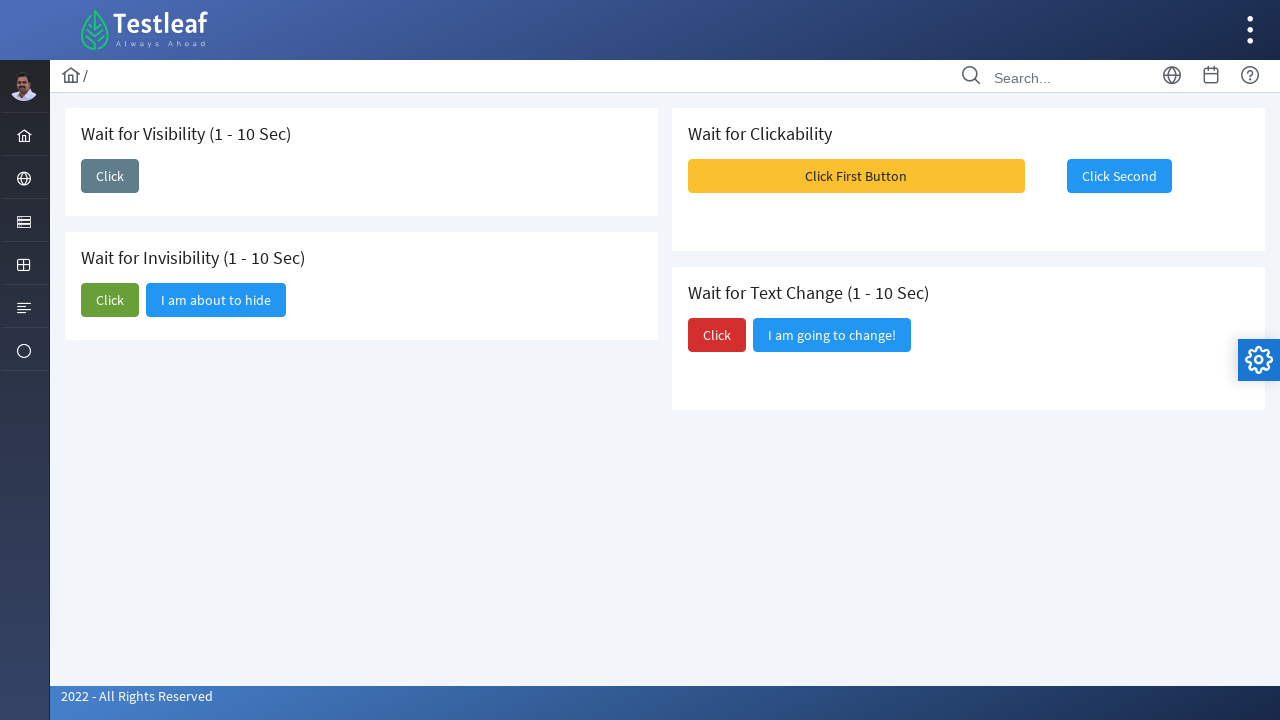

Clicked the button to trigger wait scenario at (110, 176) on xpath=//span[text()='Click']
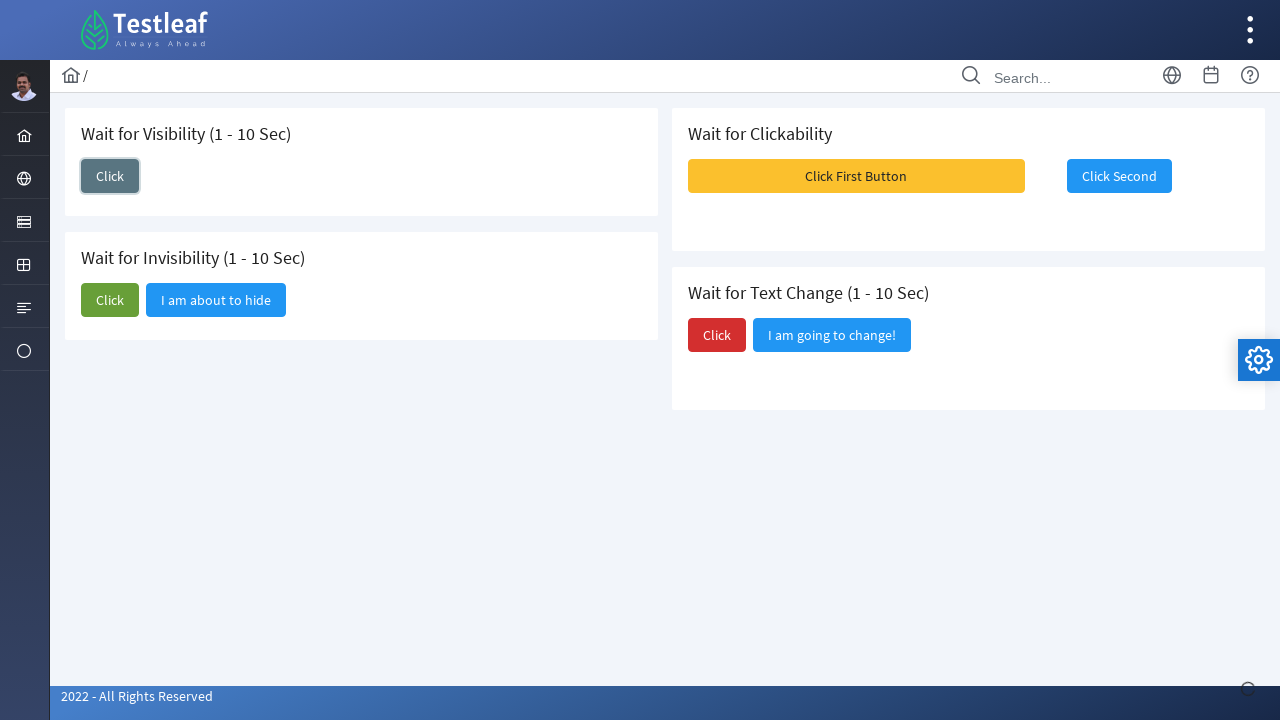

Waited for element to become visible
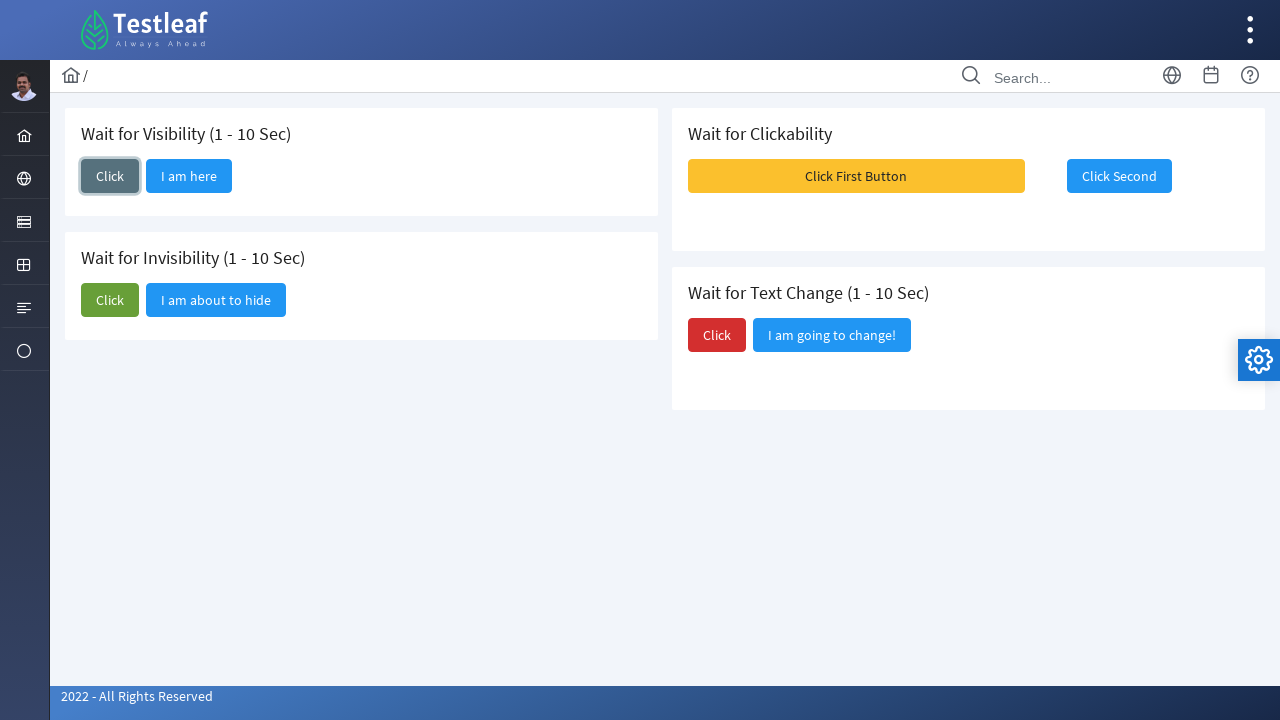

Located the visible element
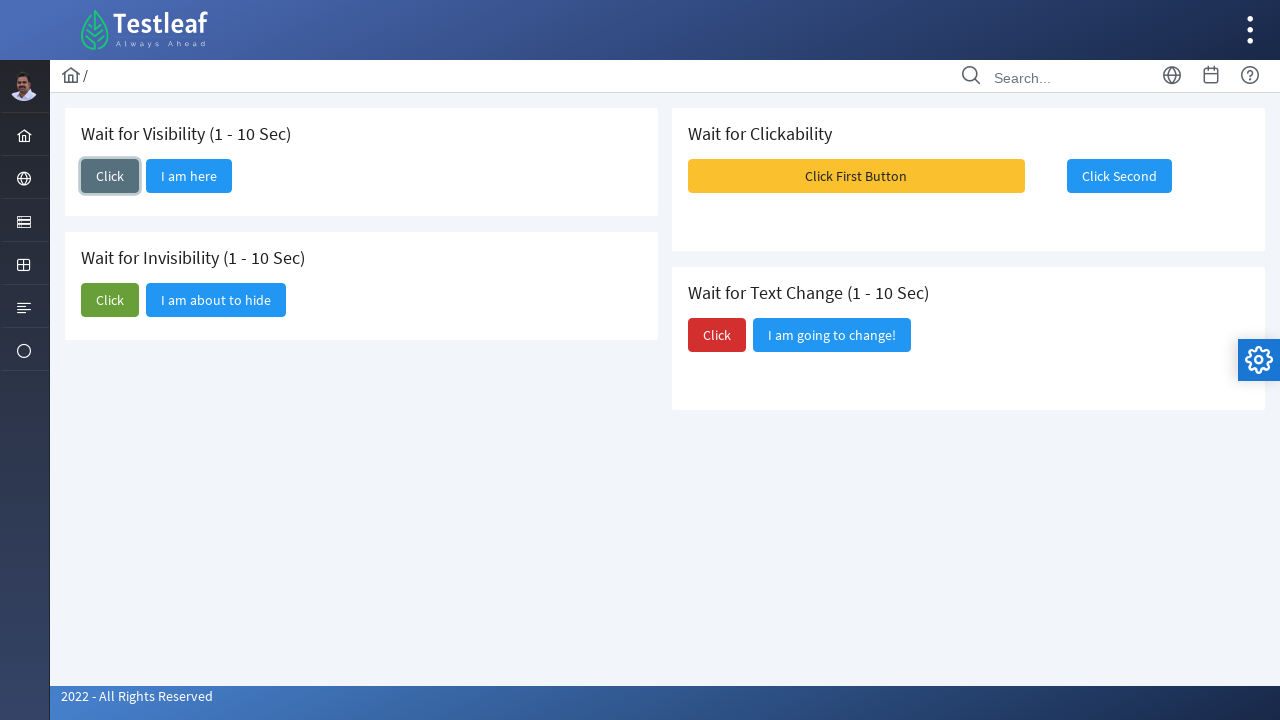

Retrieved element text: 'I am here'
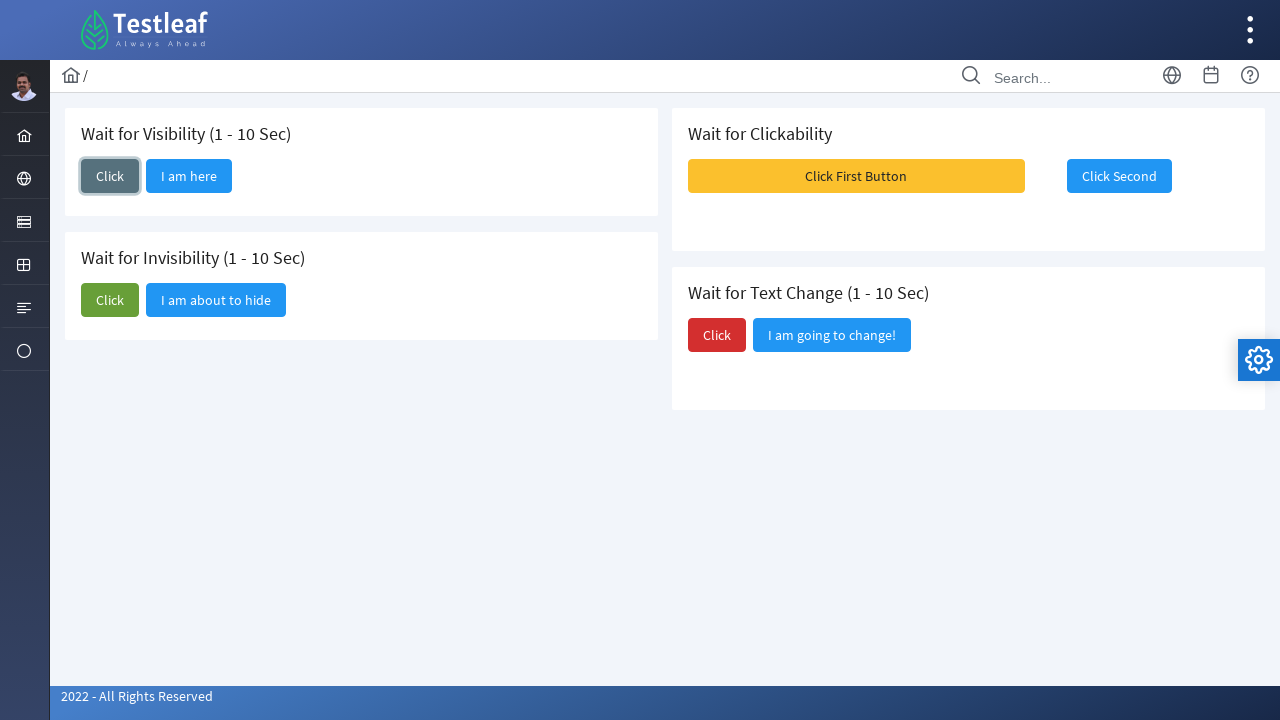

Printed element text to console
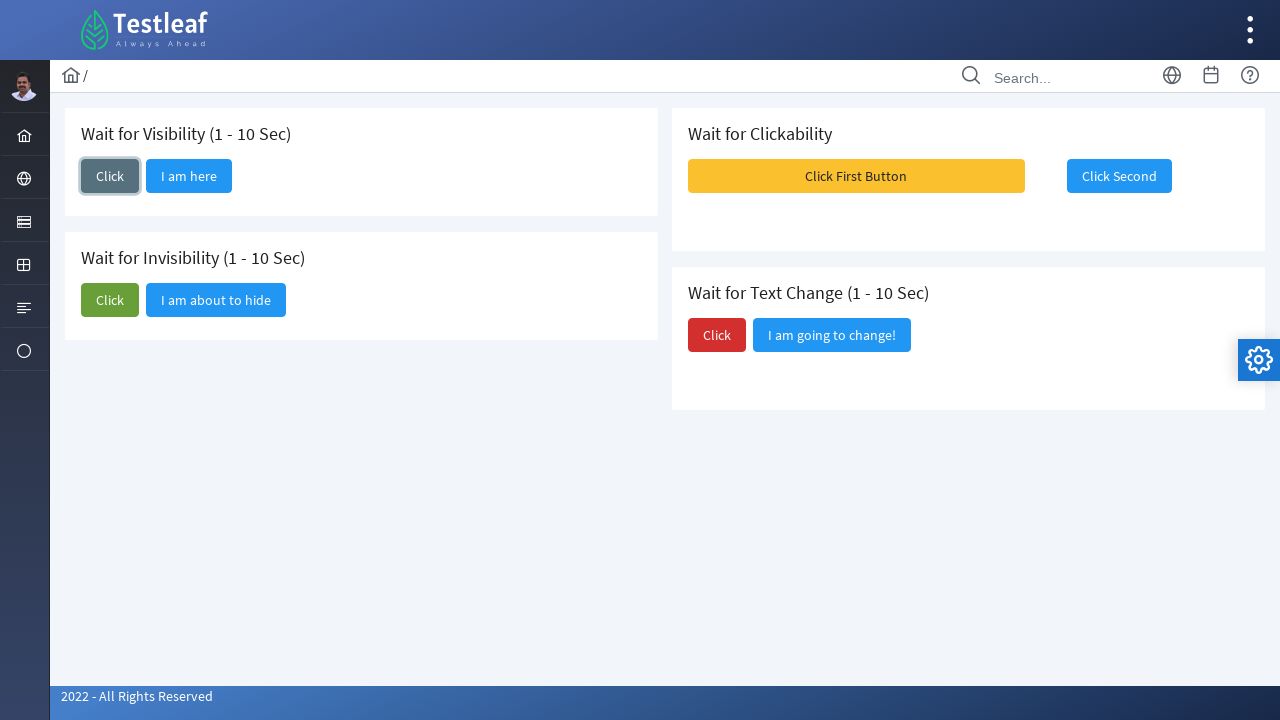

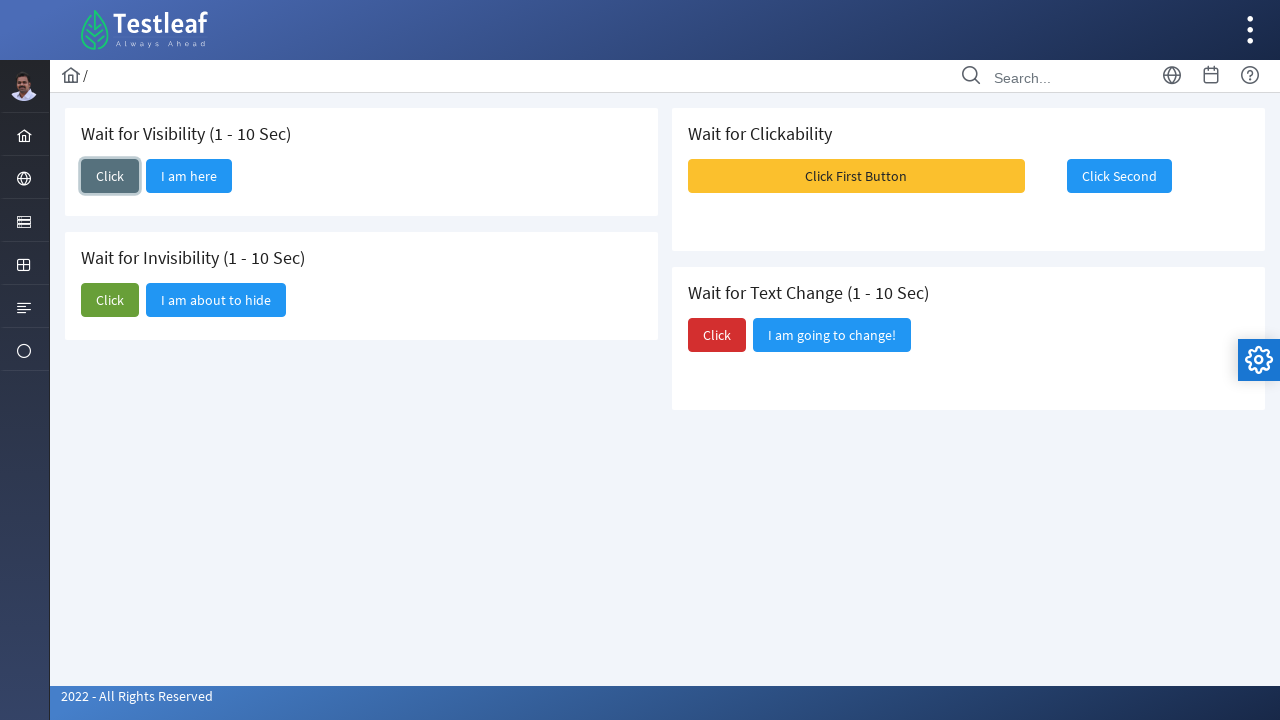